Tests browser navigation functionality by navigating to a URL, refreshing, going back, and going forward

Starting URL: https://naveenautomationlabs.com/opencart/

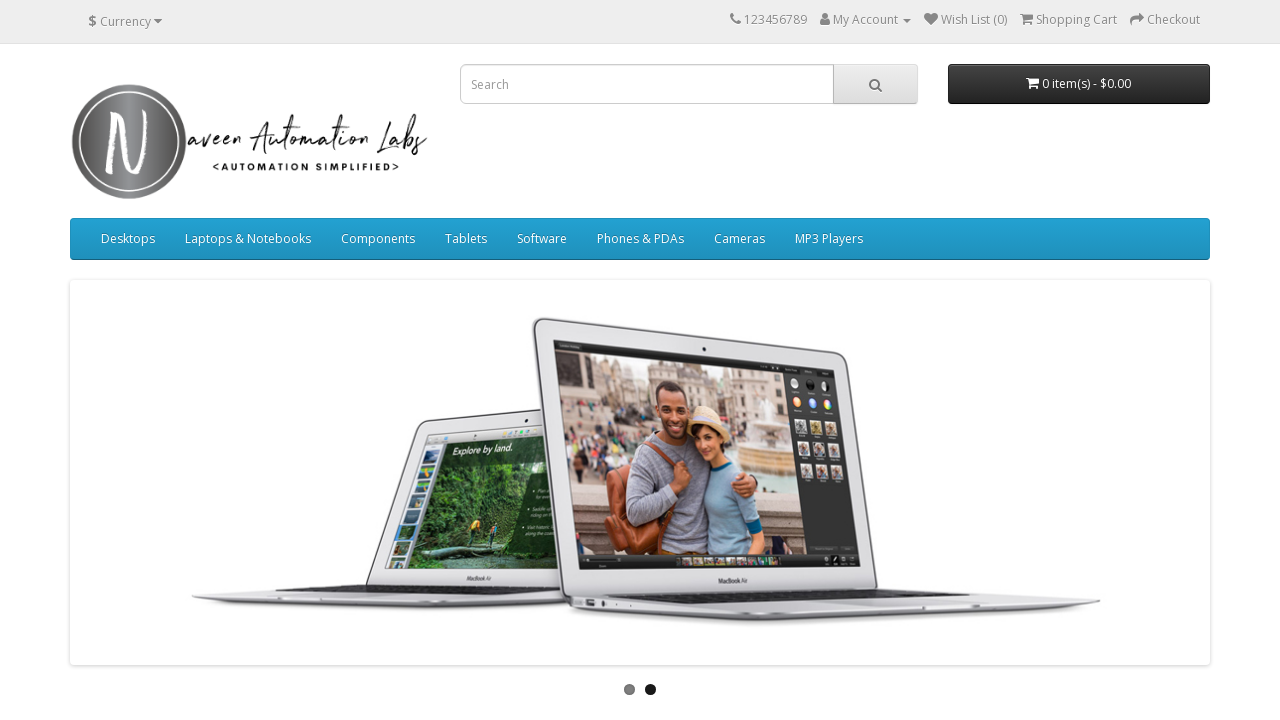

Navigated to OpenCart URL https://naveenautomationlabs.com/opencart/
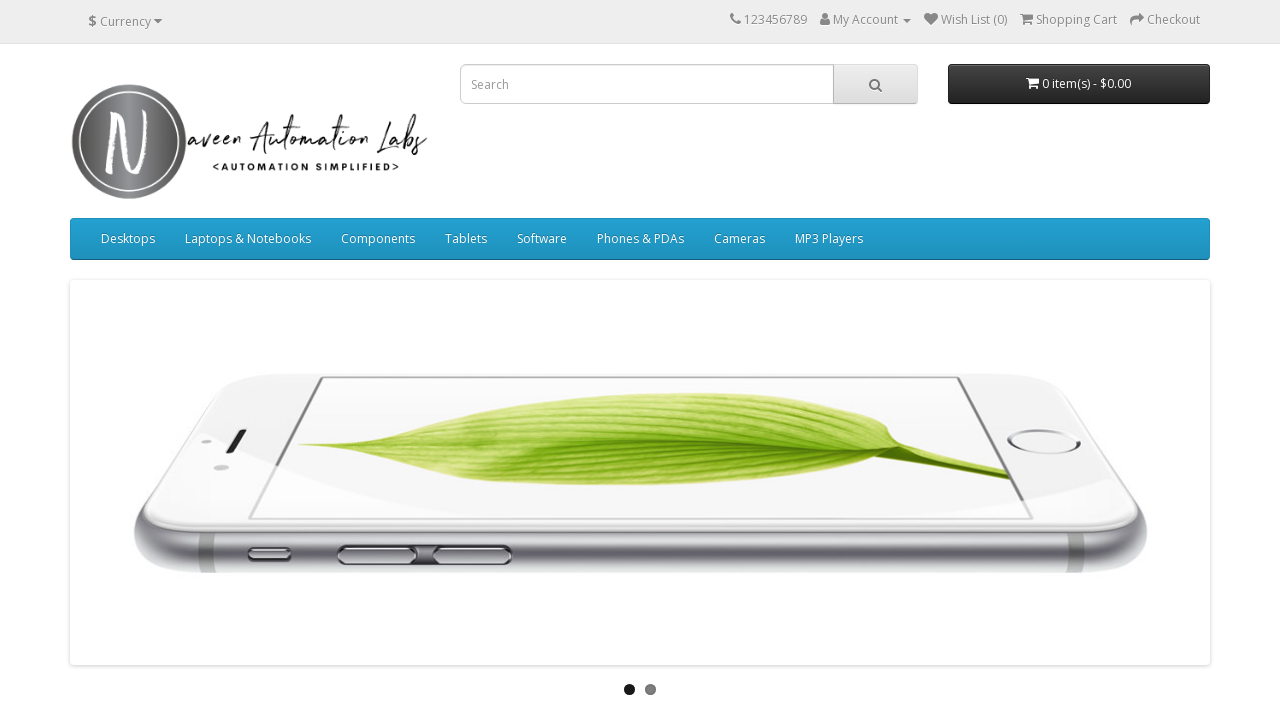

Refreshed the page
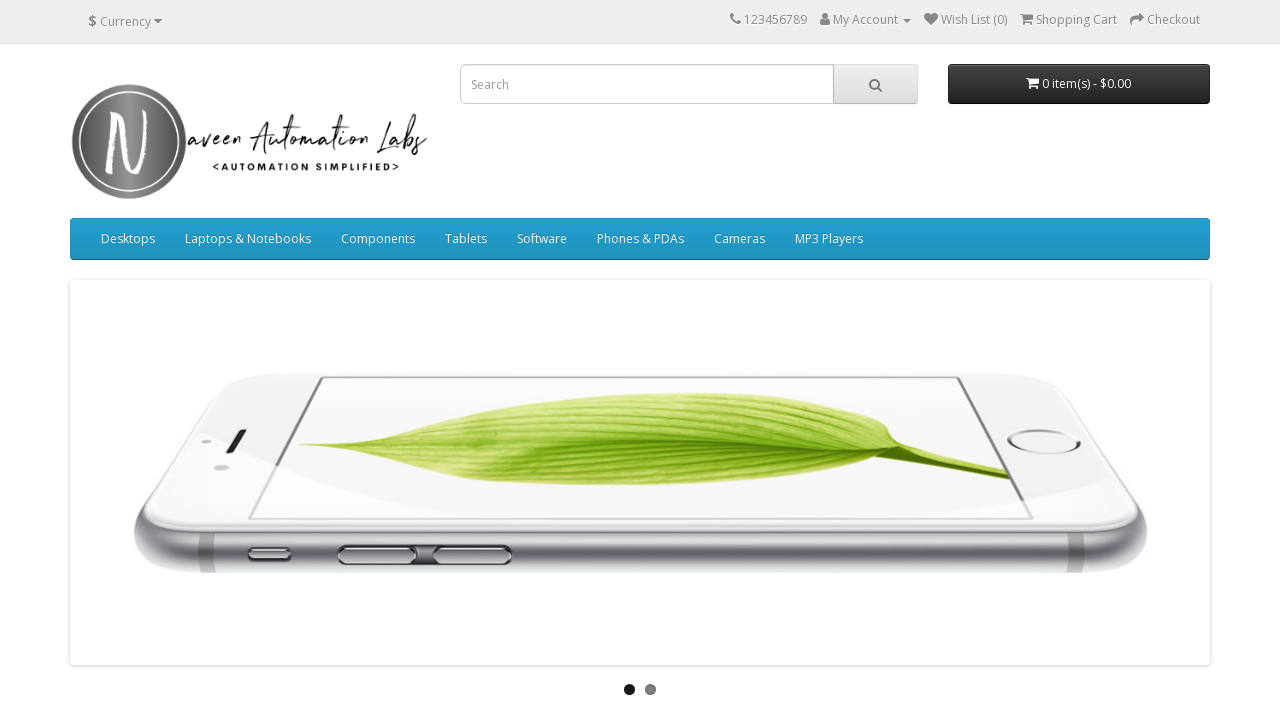

Navigated back in browser history
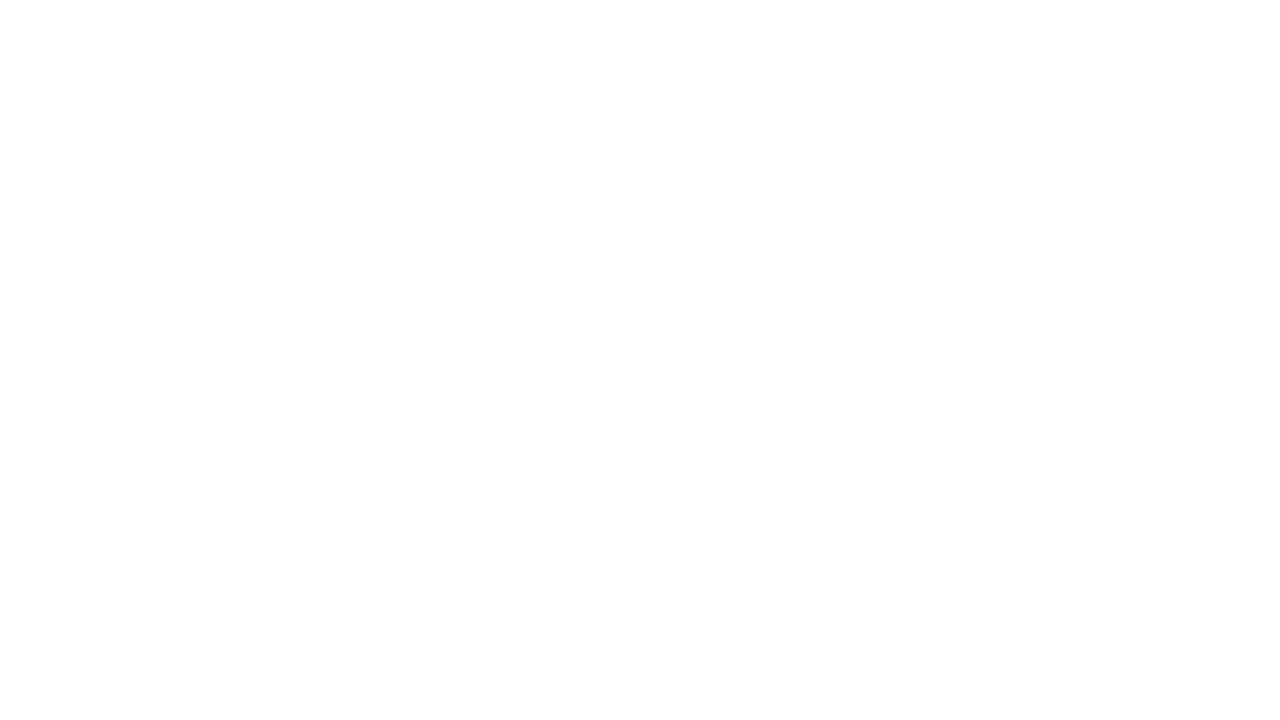

Navigated forward in browser history
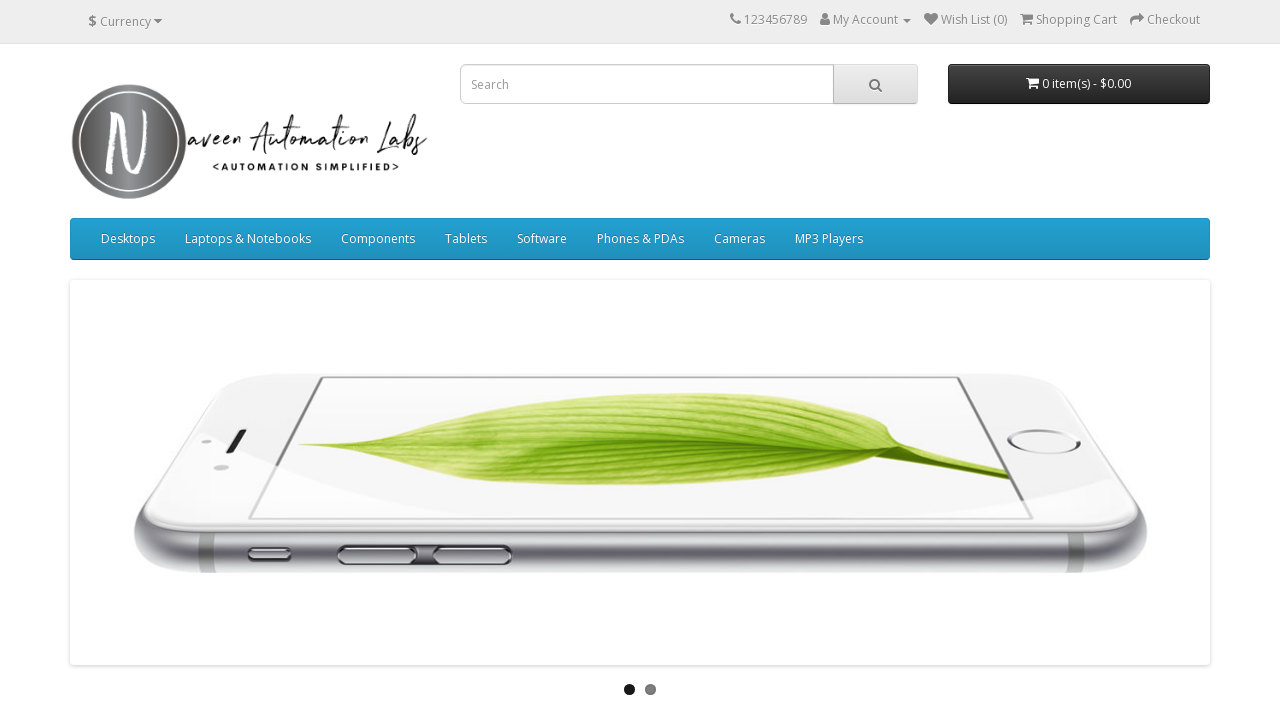

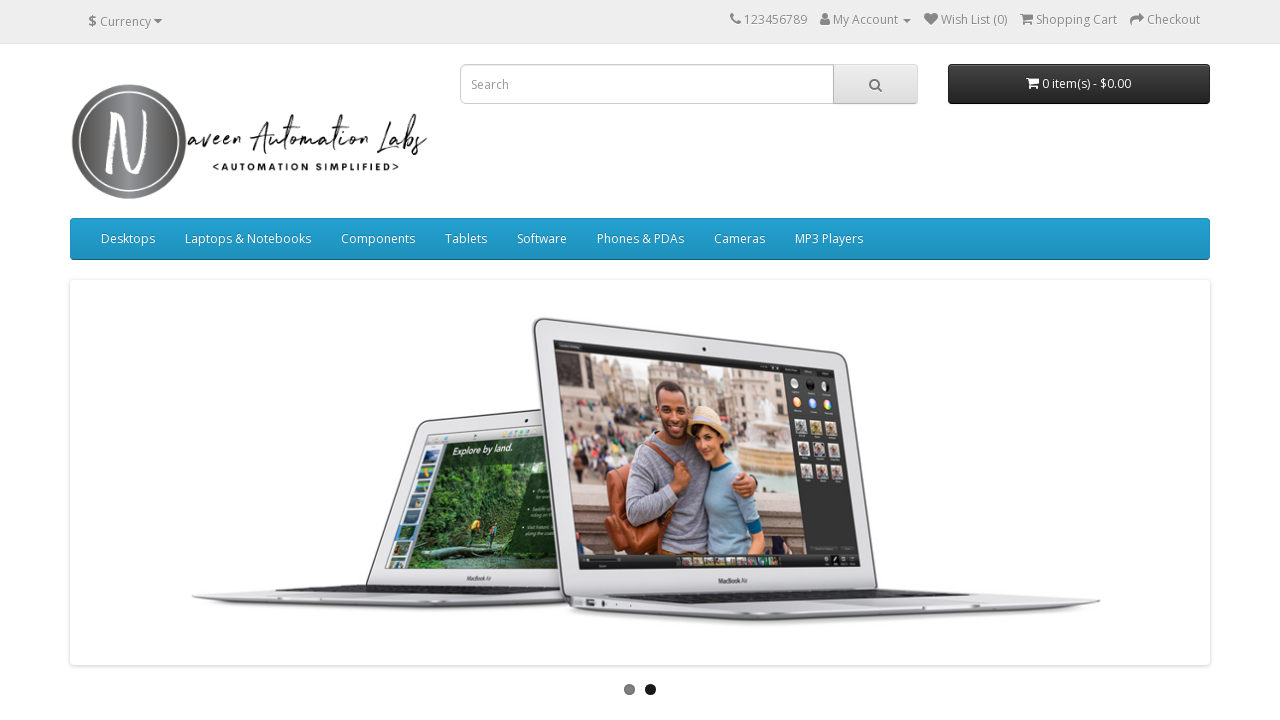